Tests window handling by clicking a link that opens a new window and verifying the new window's title

Starting URL: https://practice.cydeo.com/windows

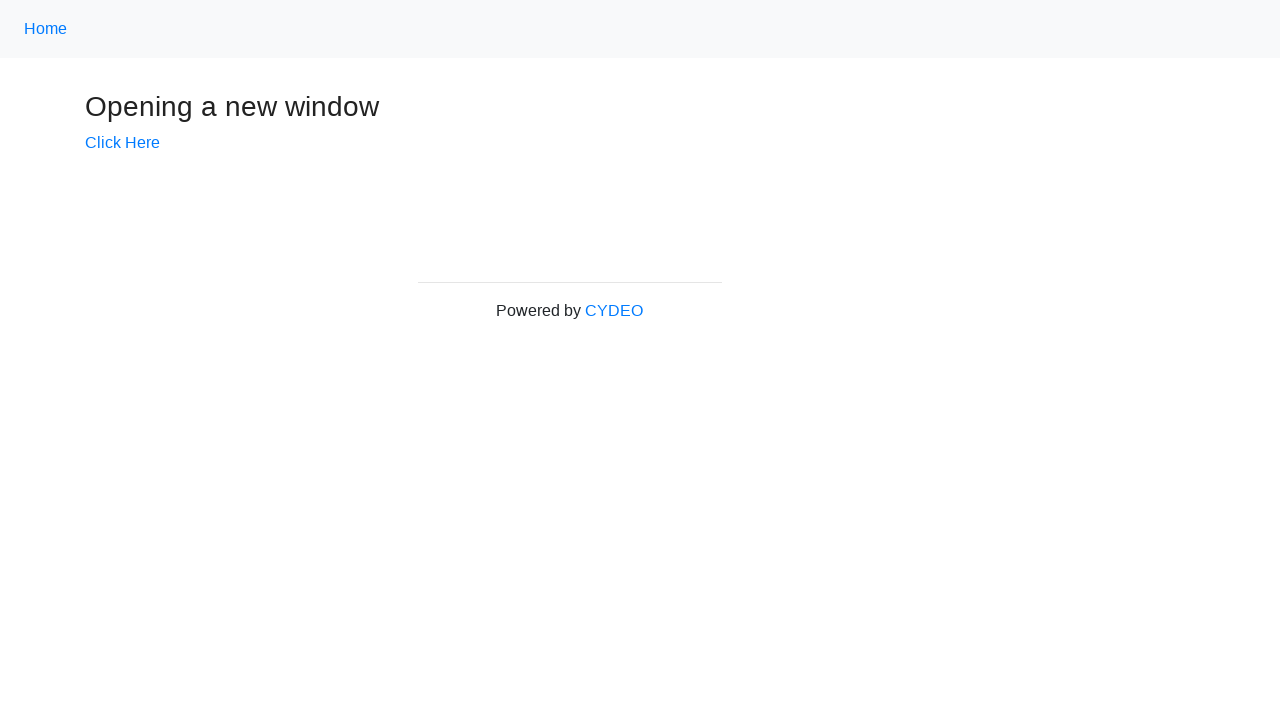

Verified initial page title is 'Windows'
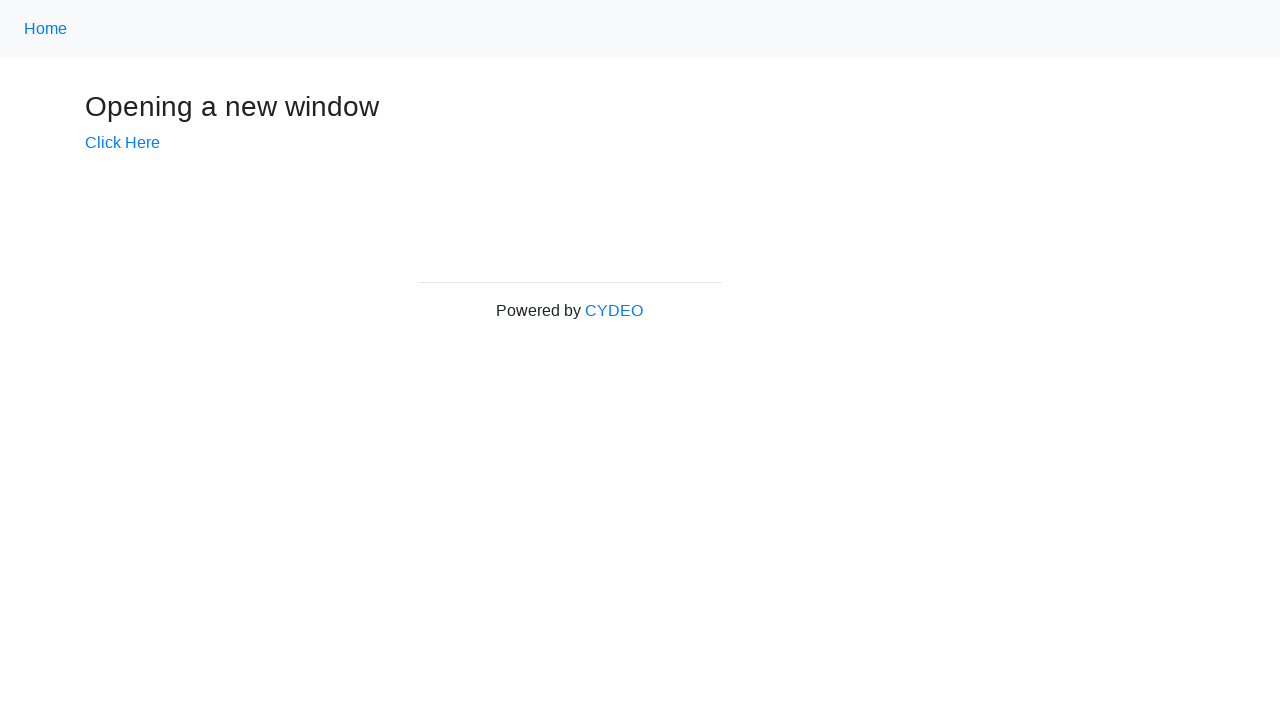

Clicked 'Click Here' link to open new window at (122, 143) on text=Click Here
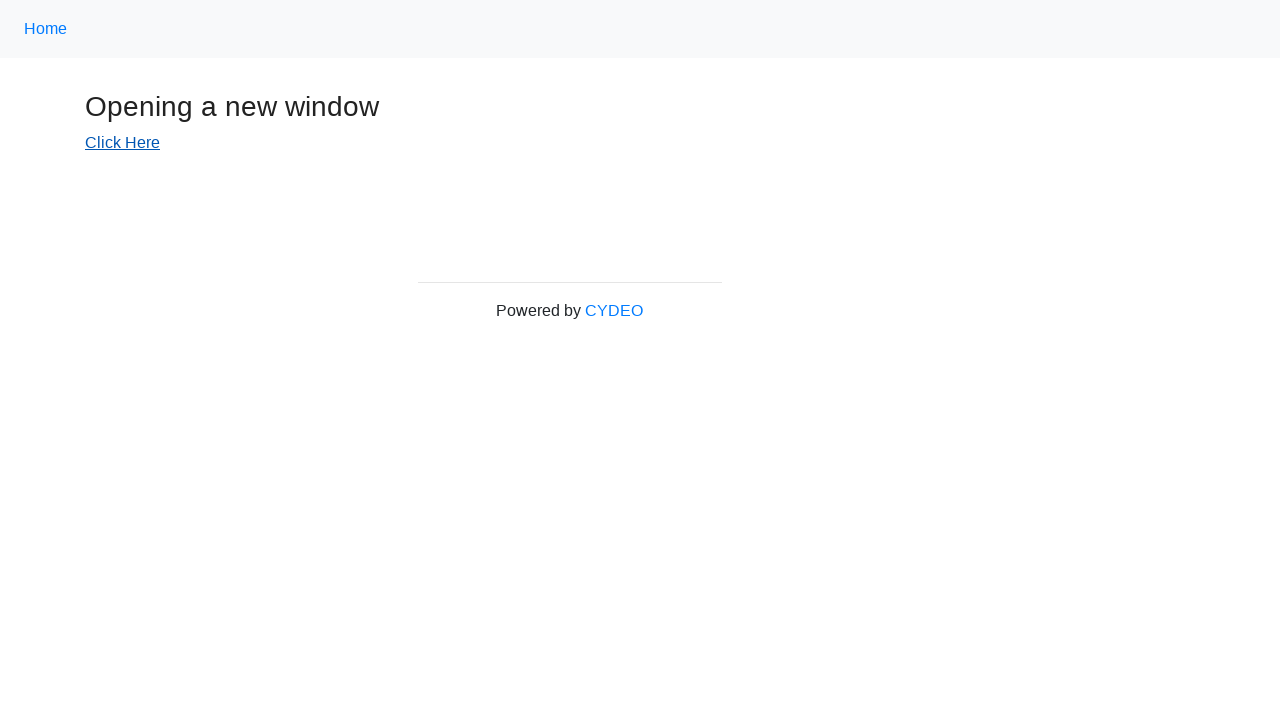

New window loaded and ready
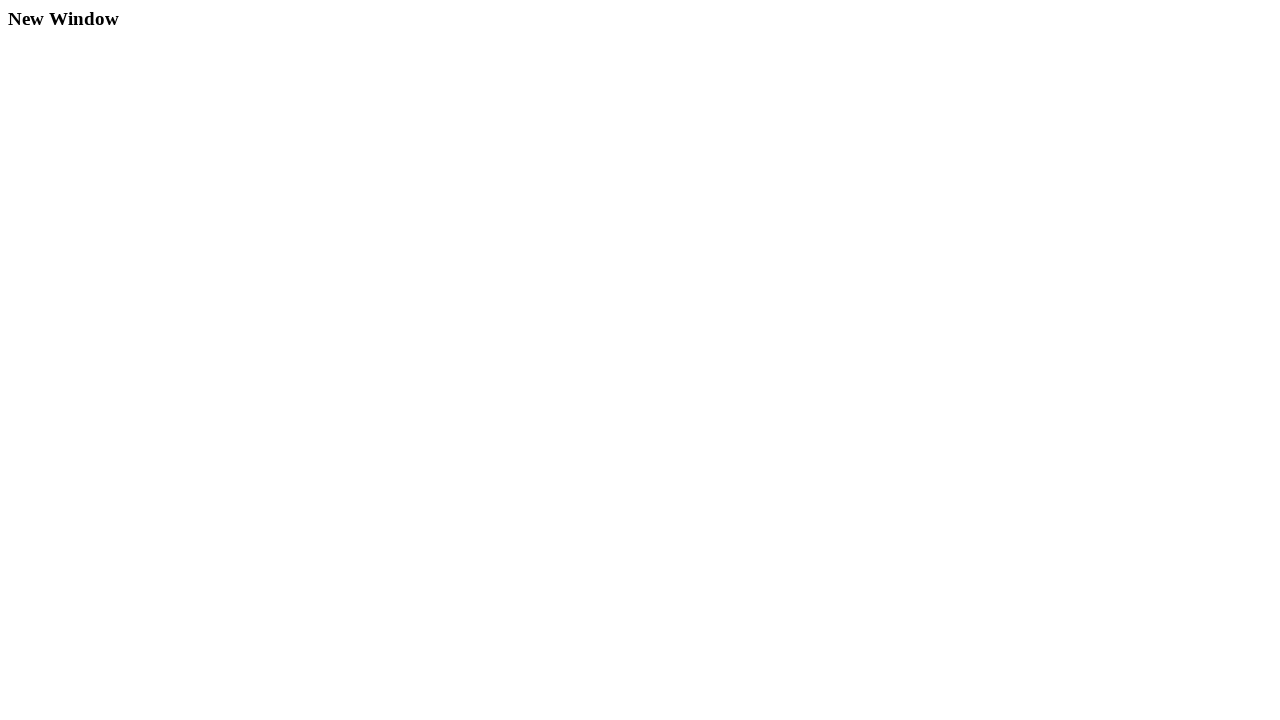

Verified new window title is 'New Window'
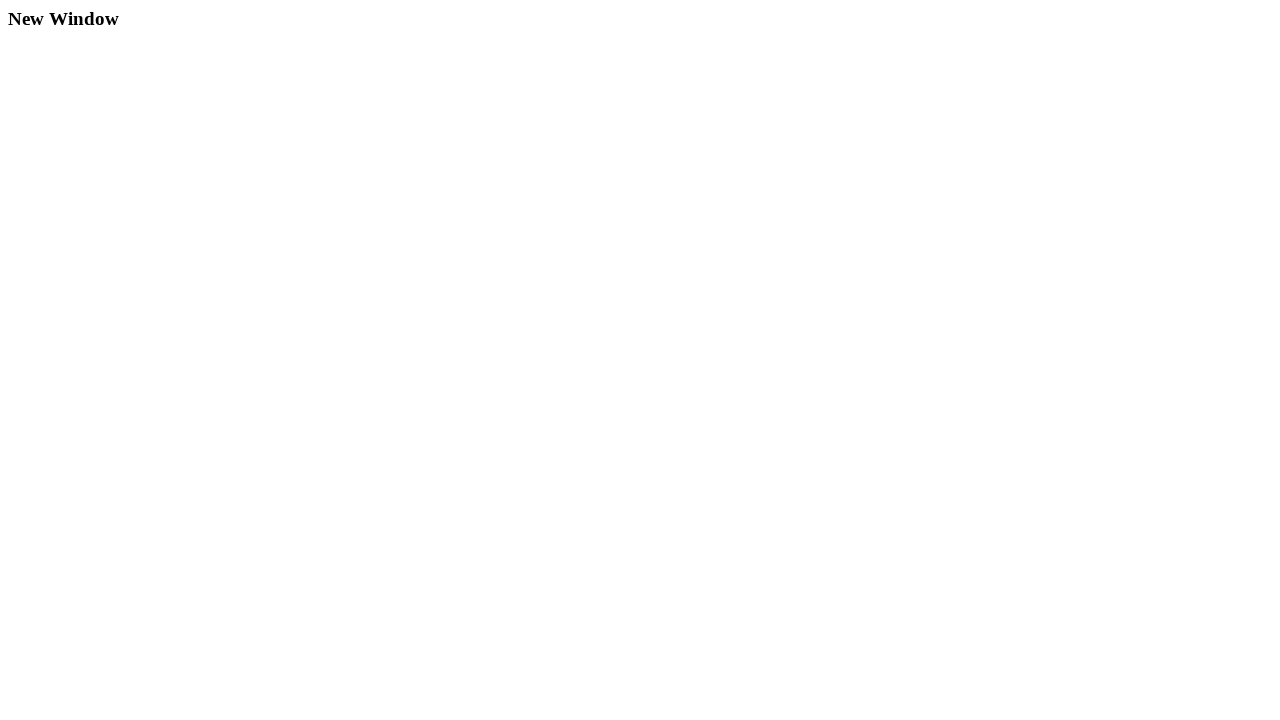

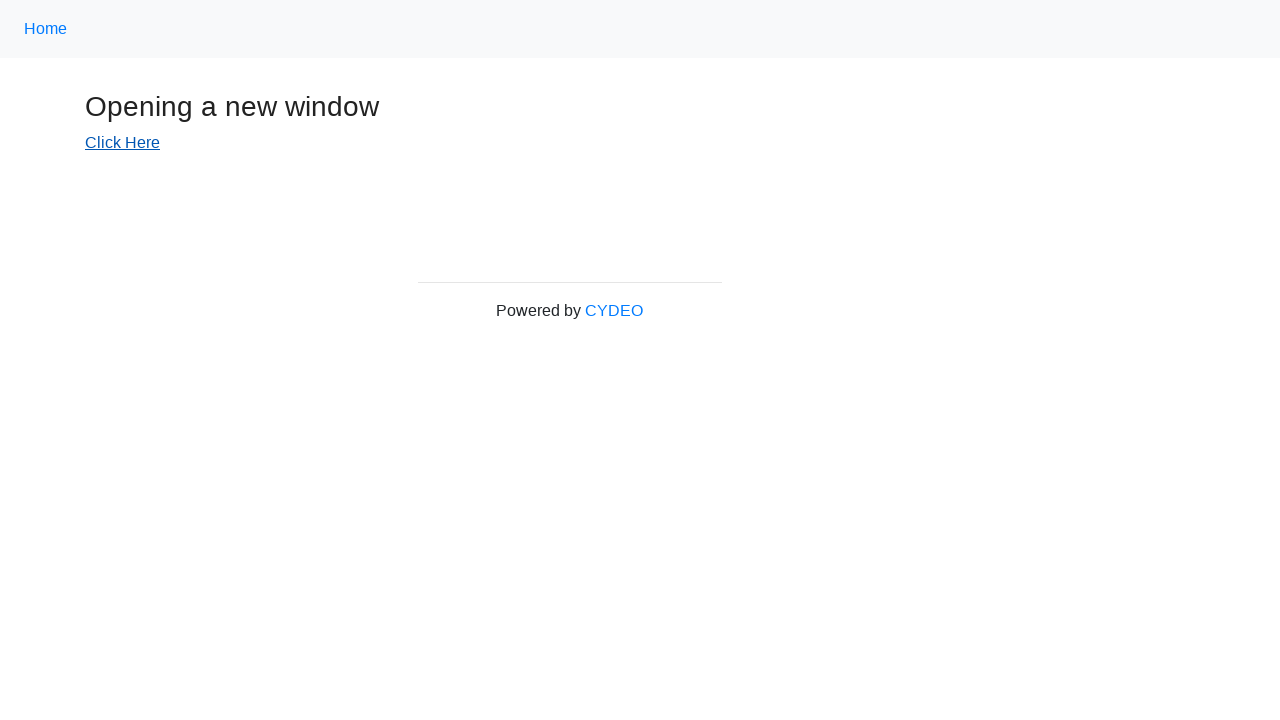